Tests the login error message by entering invalid credentials and verifying the error message is displayed when login fails

Starting URL: https://www.saucedemo.com/

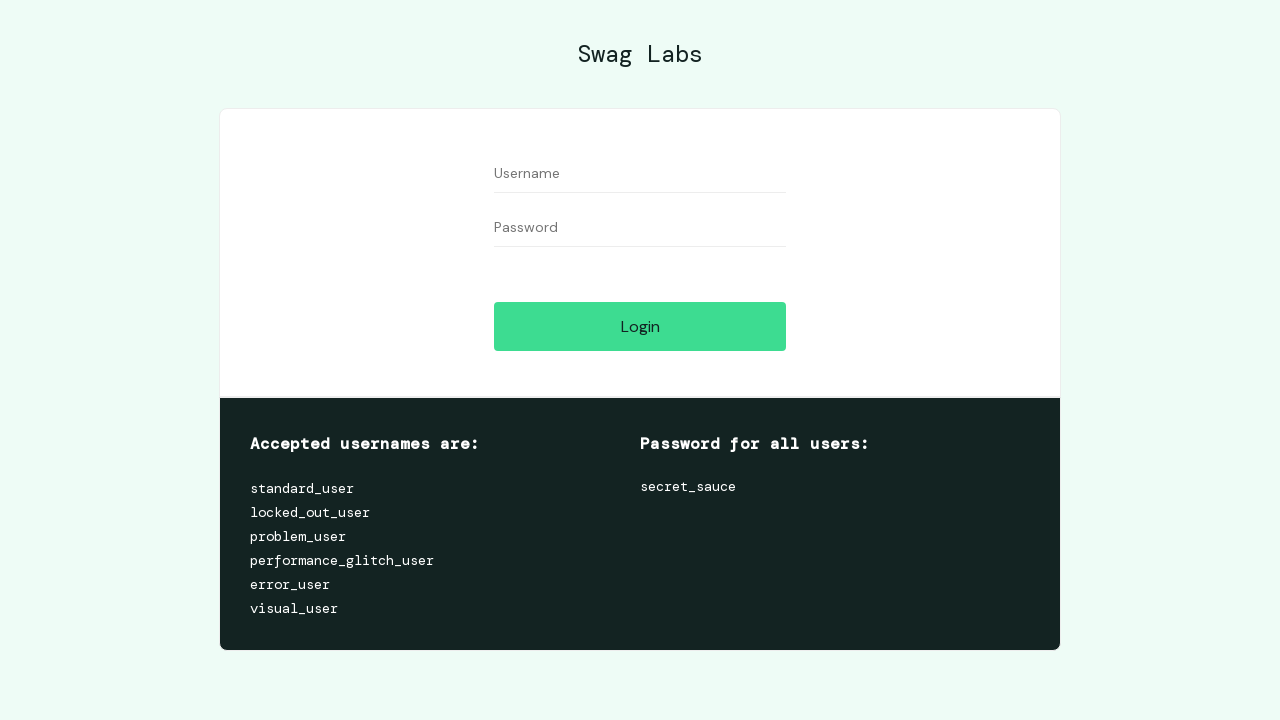

Filled username field with invalid credentials 'invalid_user_123' on input[data-test='username']
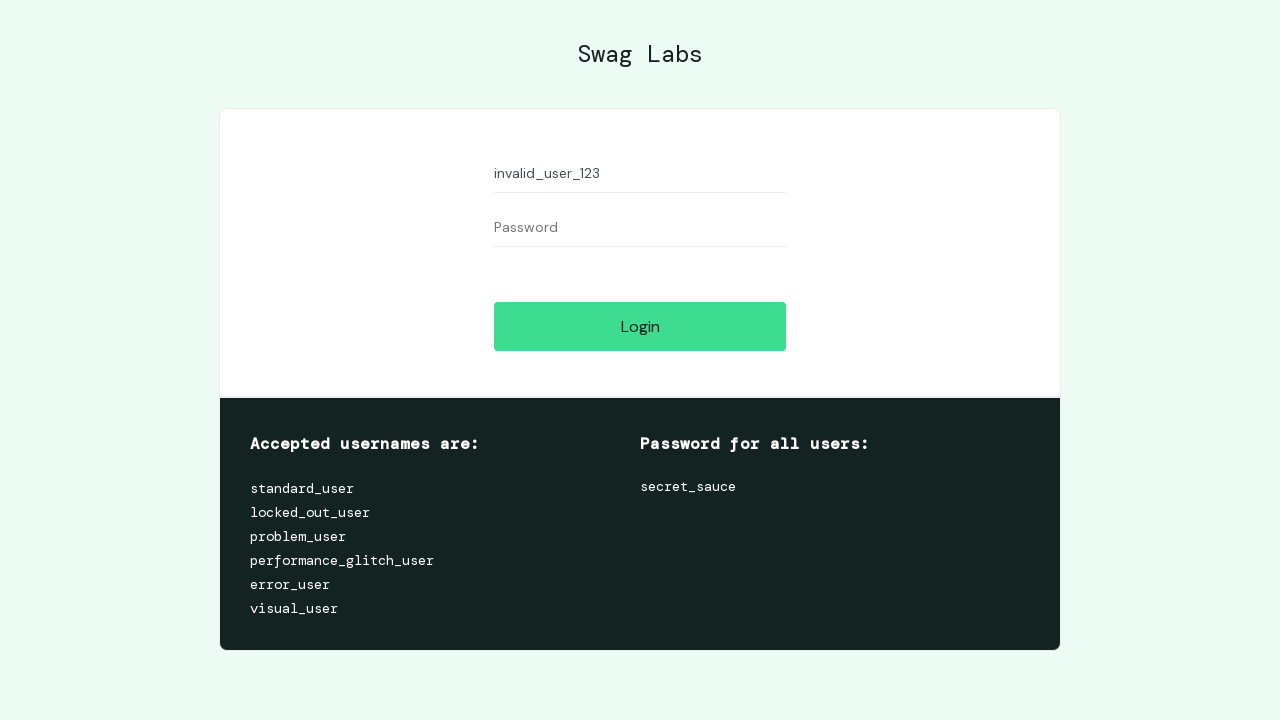

Filled password field with invalid credentials 'wrong_password_456' on input[data-test='password']
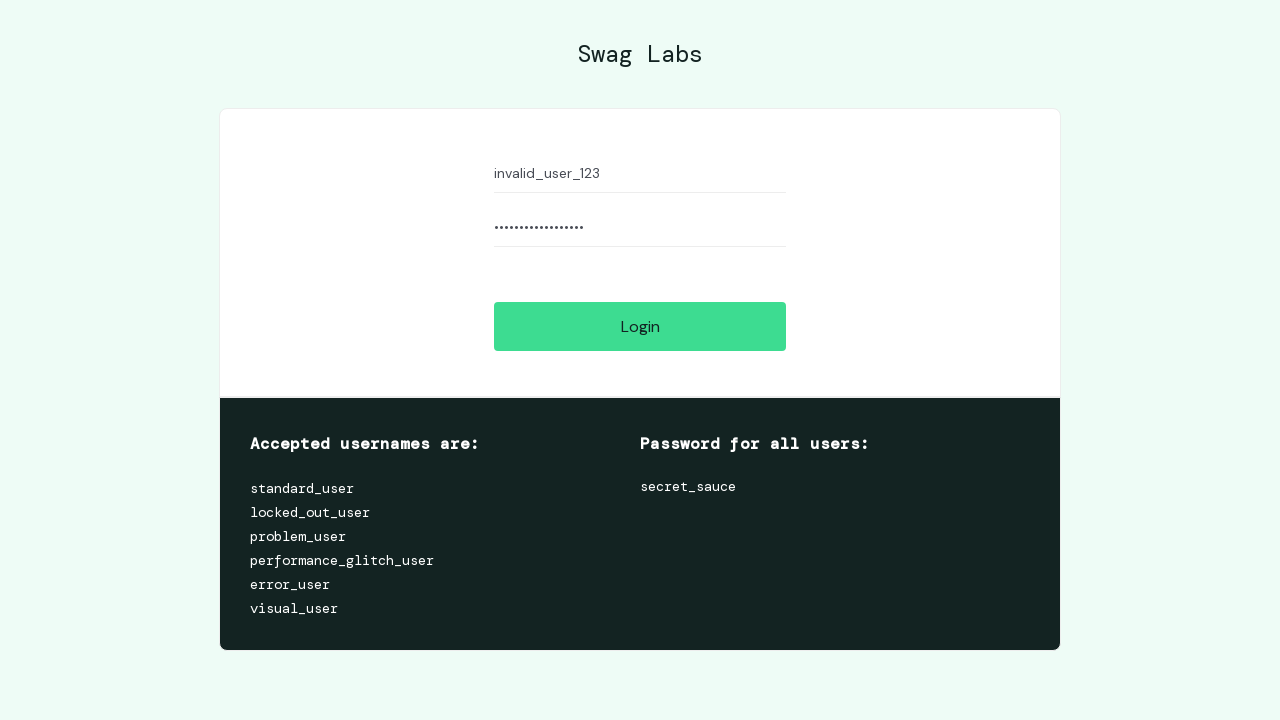

Clicked login button to attempt authentication with invalid credentials at (640, 326) on input[data-test='login-button']
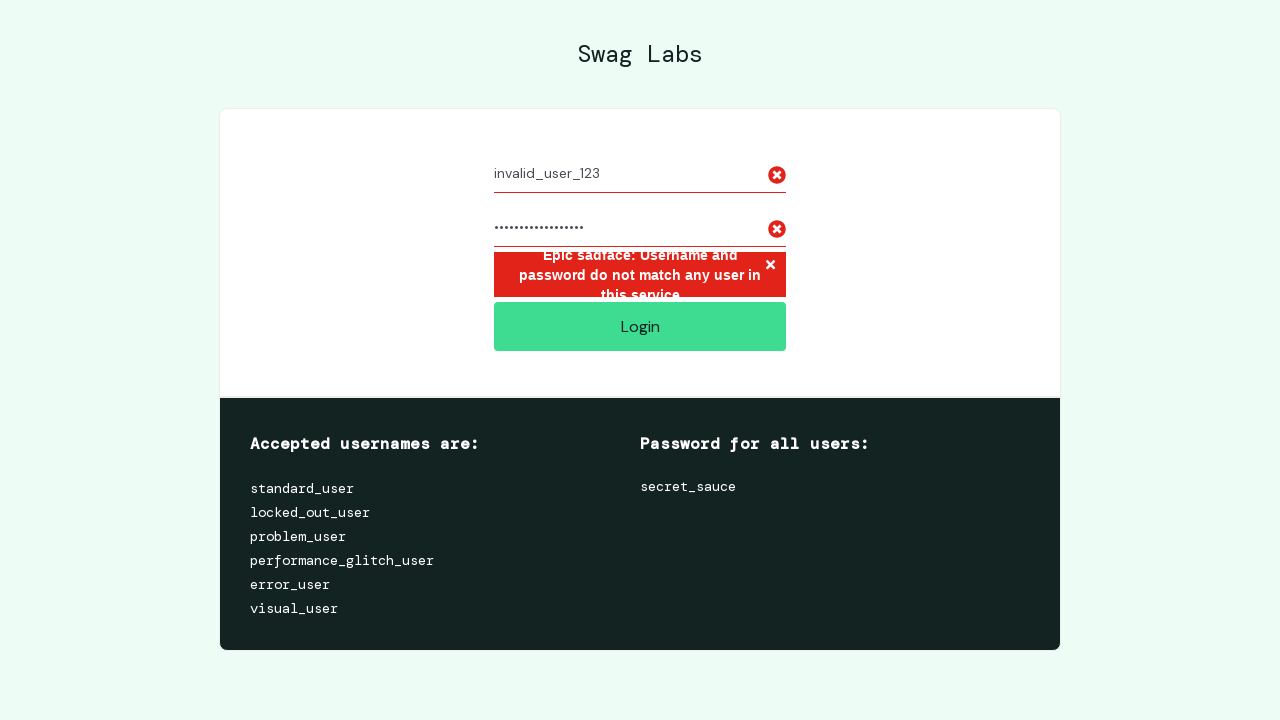

Error message appeared after failed login attempt
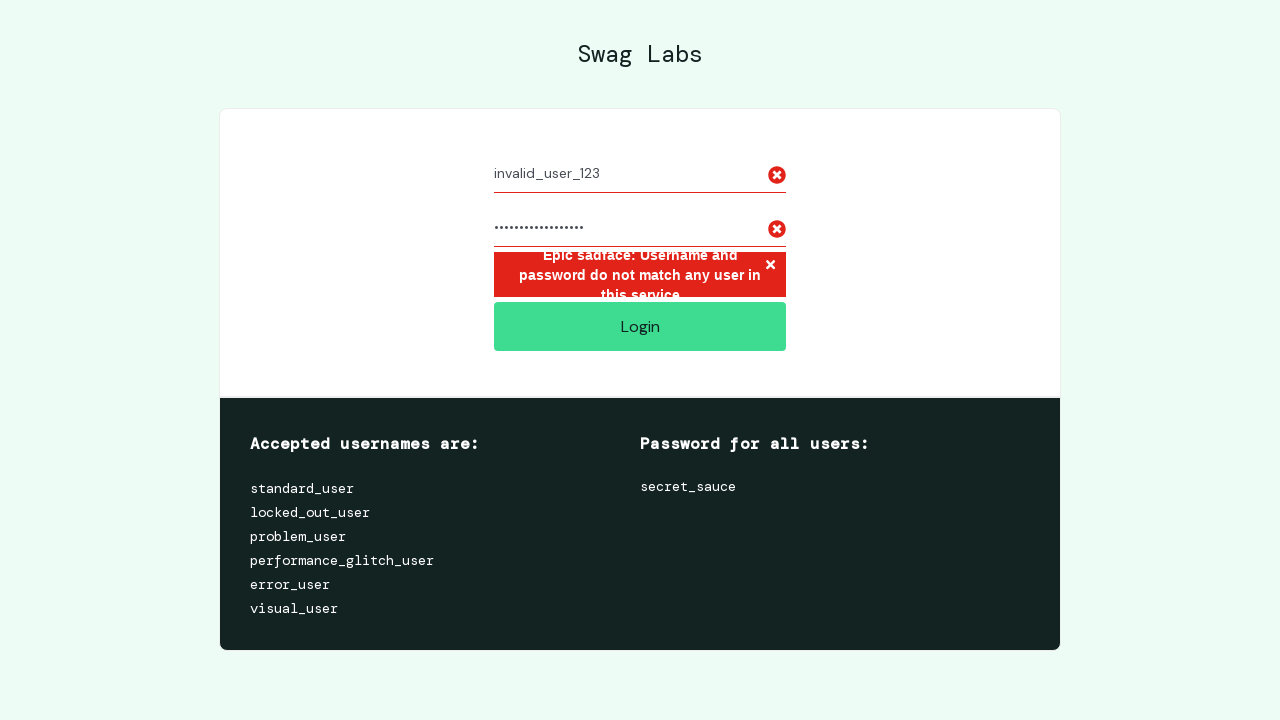

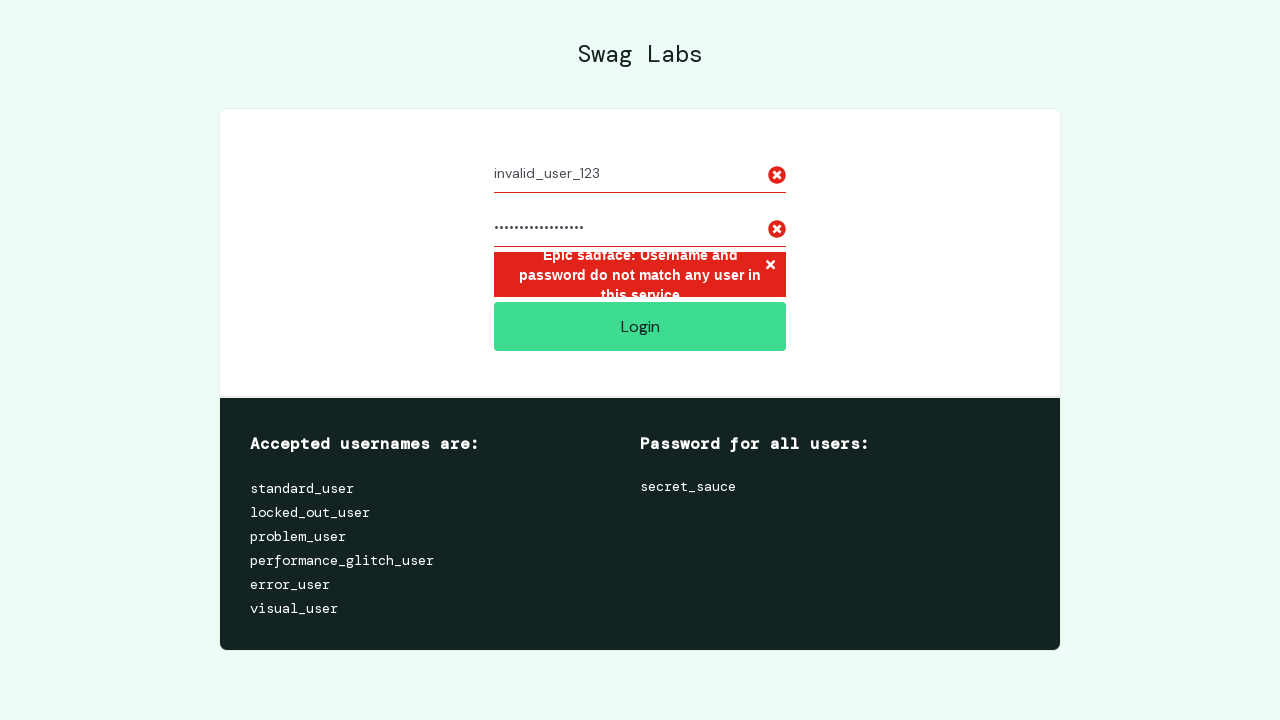